Tests checkbox functionality by checking both checkboxes on the page and verifying they are selected

Starting URL: https://the-internet.herokuapp.com/checkboxes

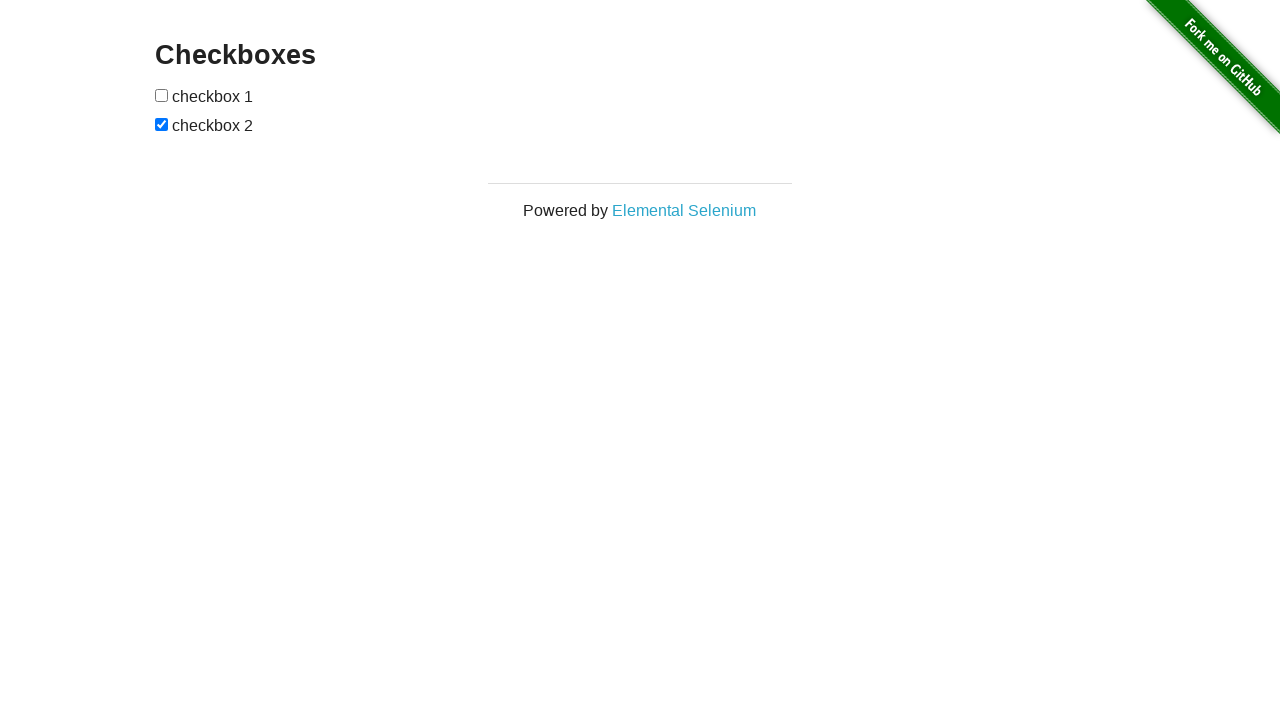

Located first checkbox element
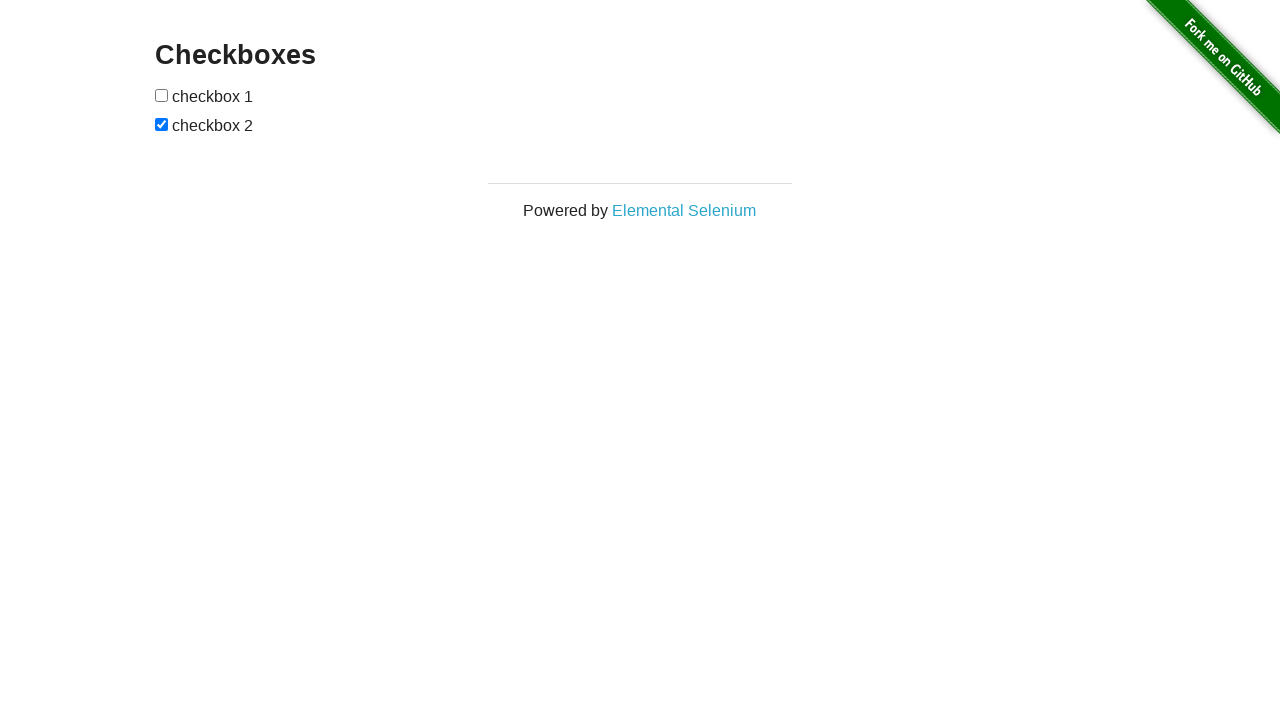

Located second checkbox element
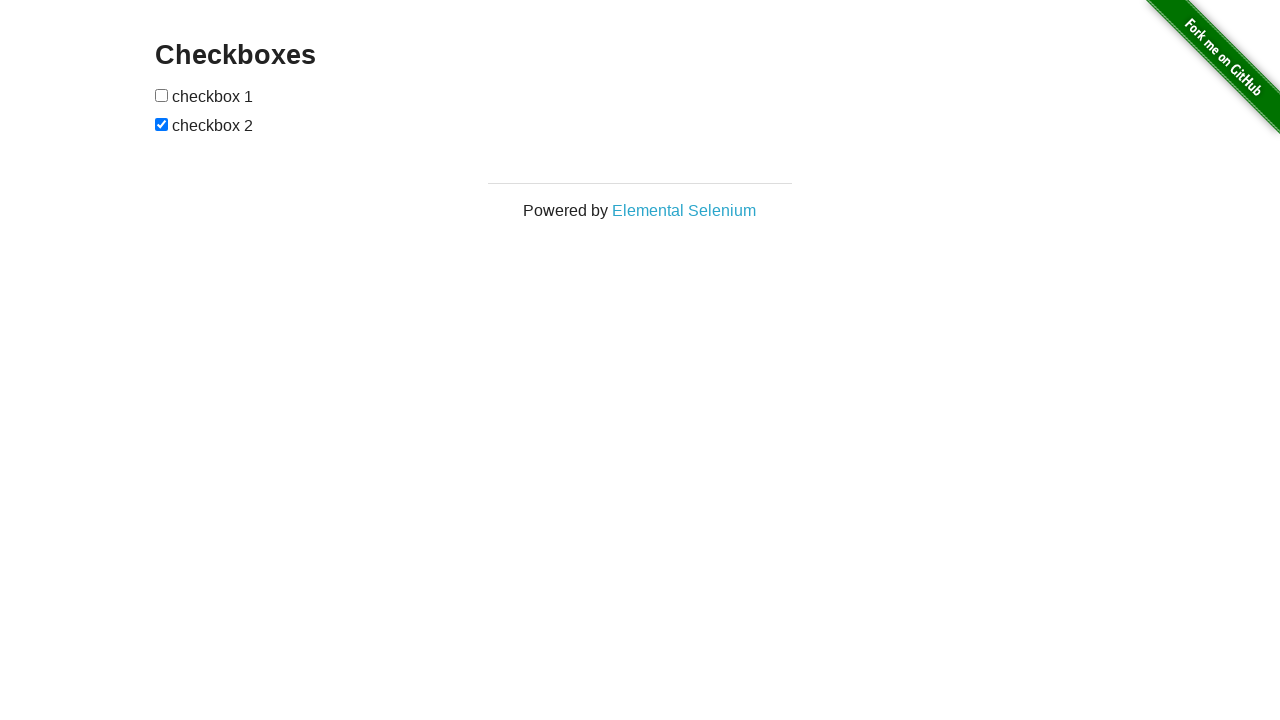

Clicked first checkbox to check it at (162, 95) on xpath=//form[@id='checkboxes']/input[1]
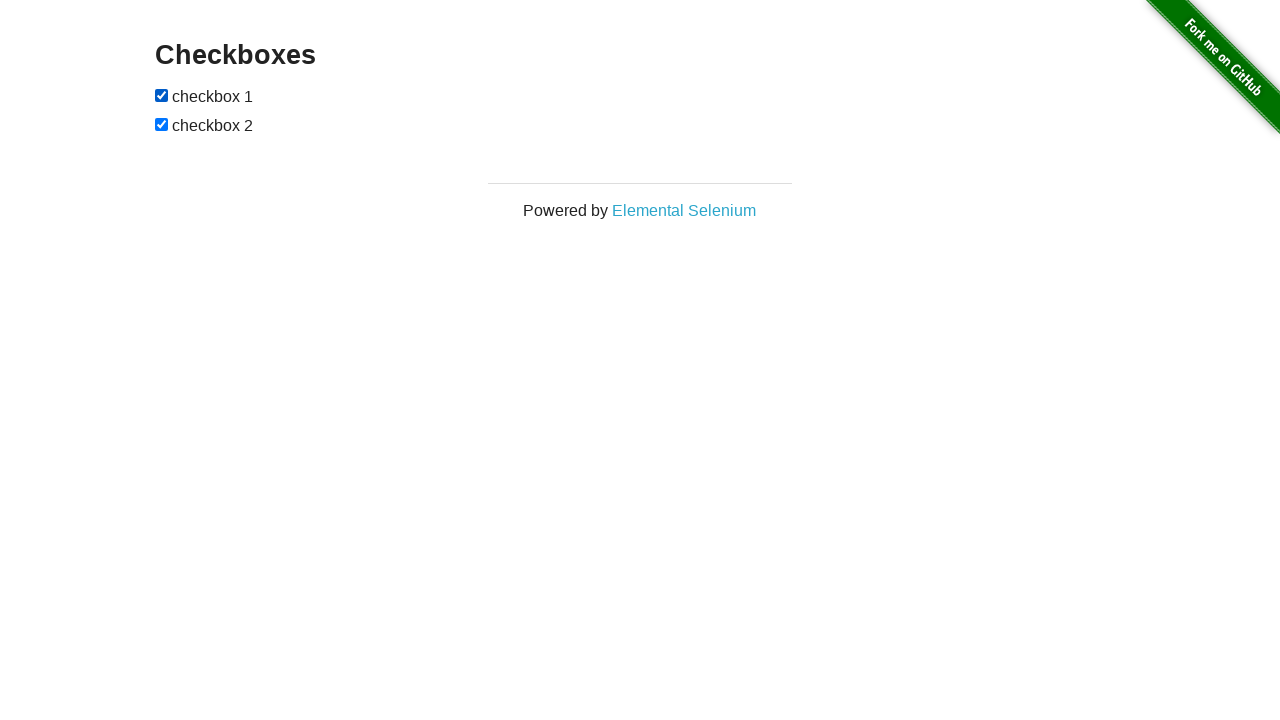

Second checkbox was already checked
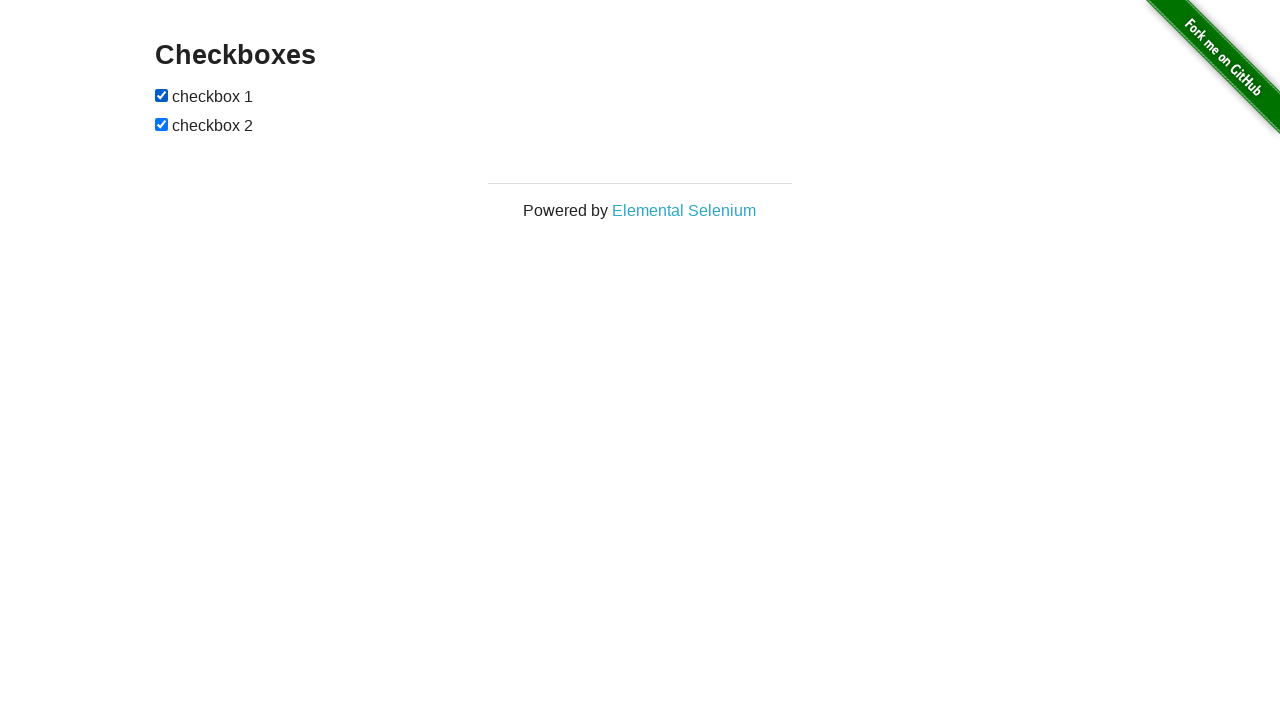

Waited 500ms for checkbox state to settle
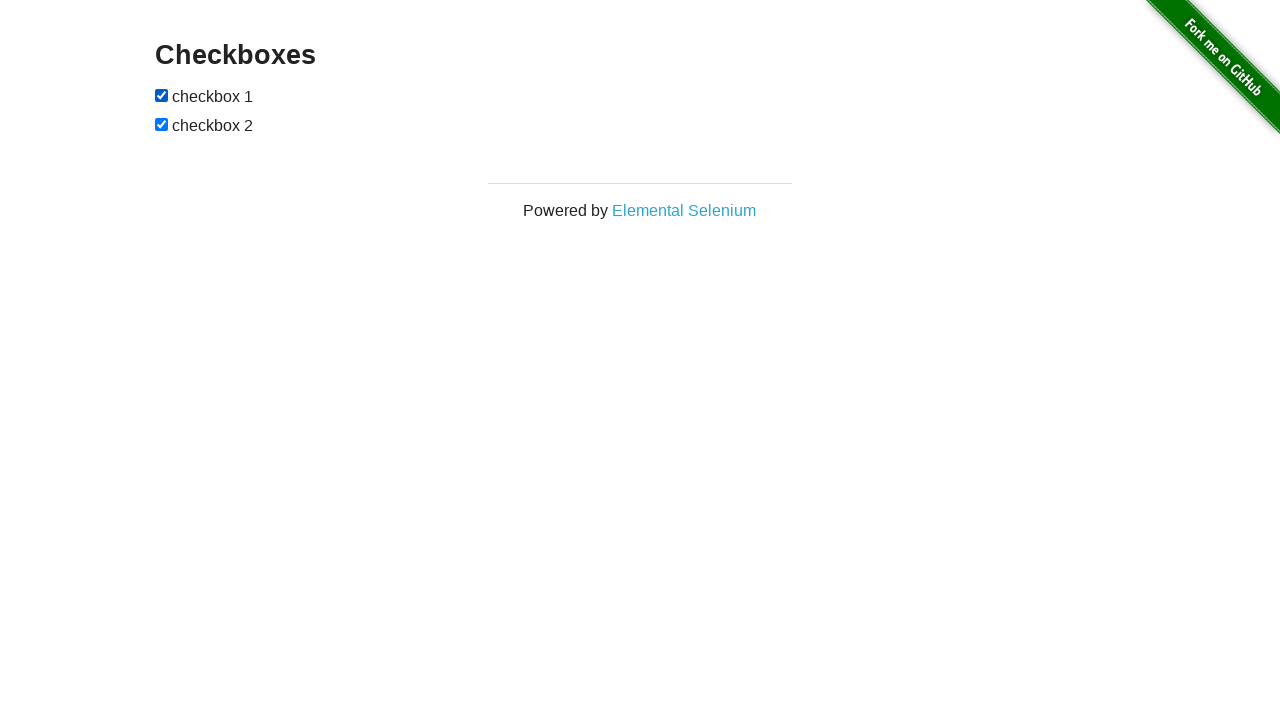

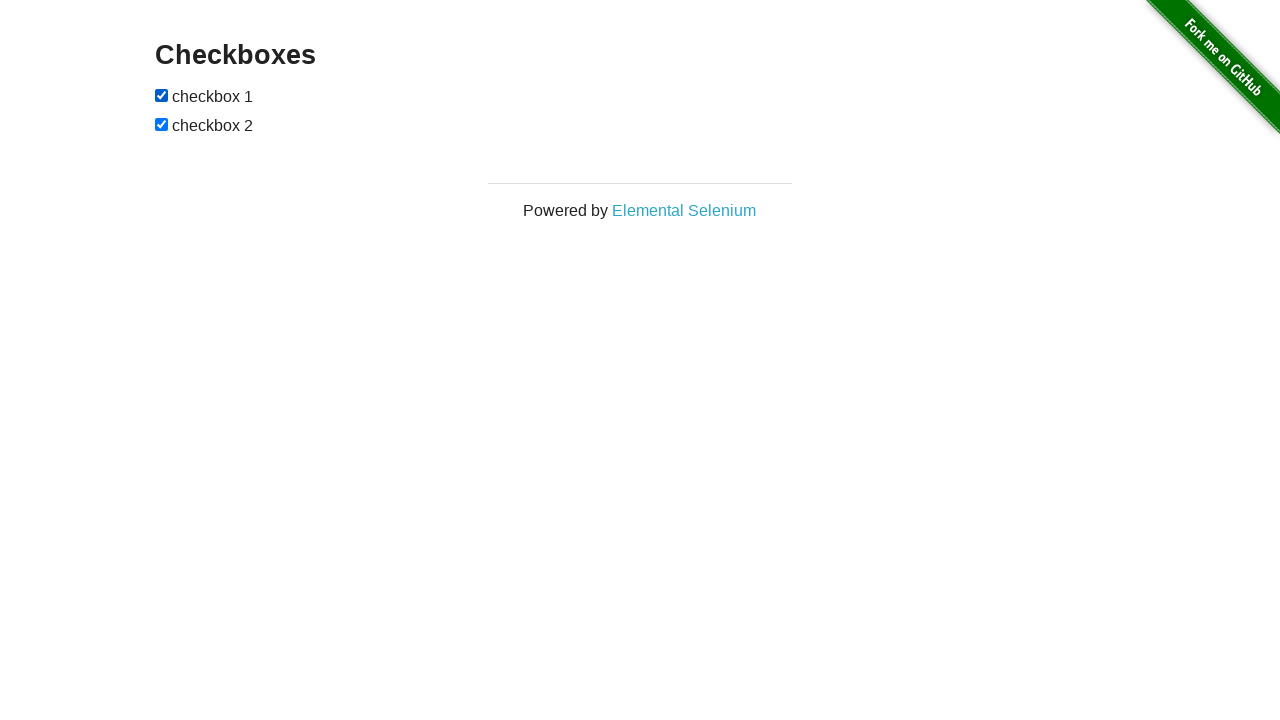